Tests handling a JavaScript prompt dialog by accepting it with custom text input and verifying the result message displays the entered text.

Starting URL: https://the-internet.herokuapp.com/javascript_alerts

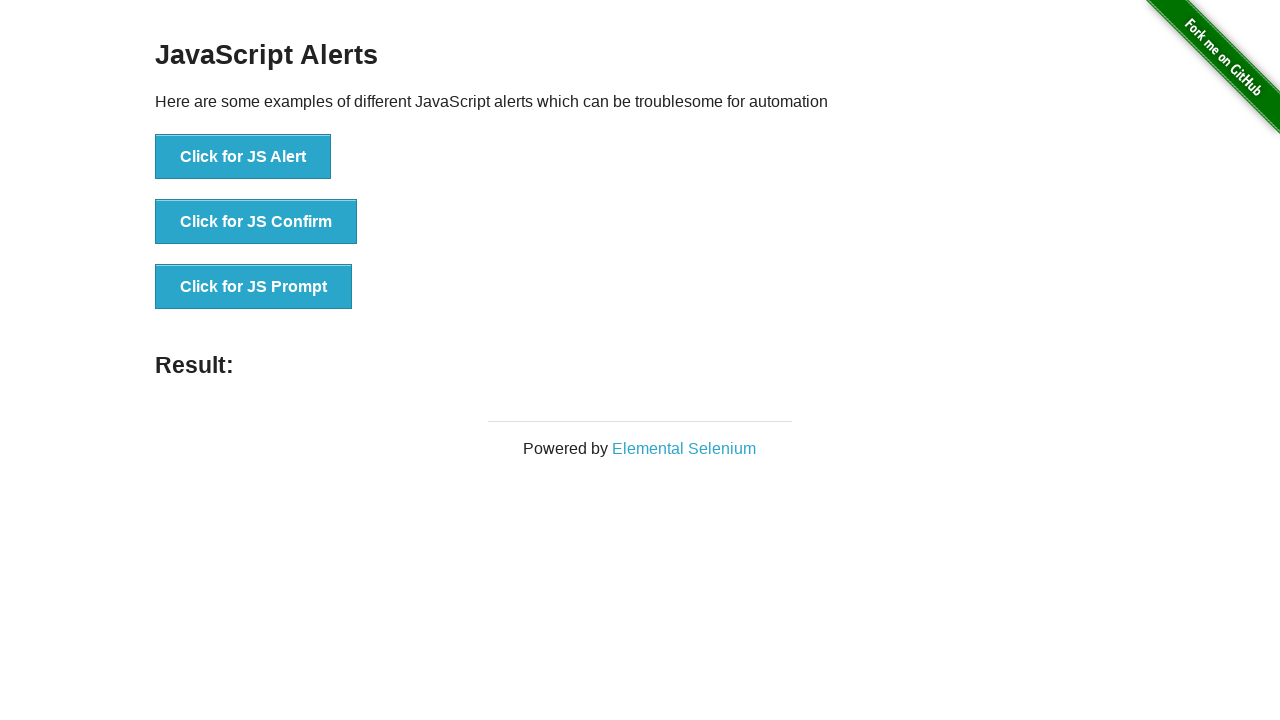

Set up dialog handler to accept prompt with text 'AutomationKam'
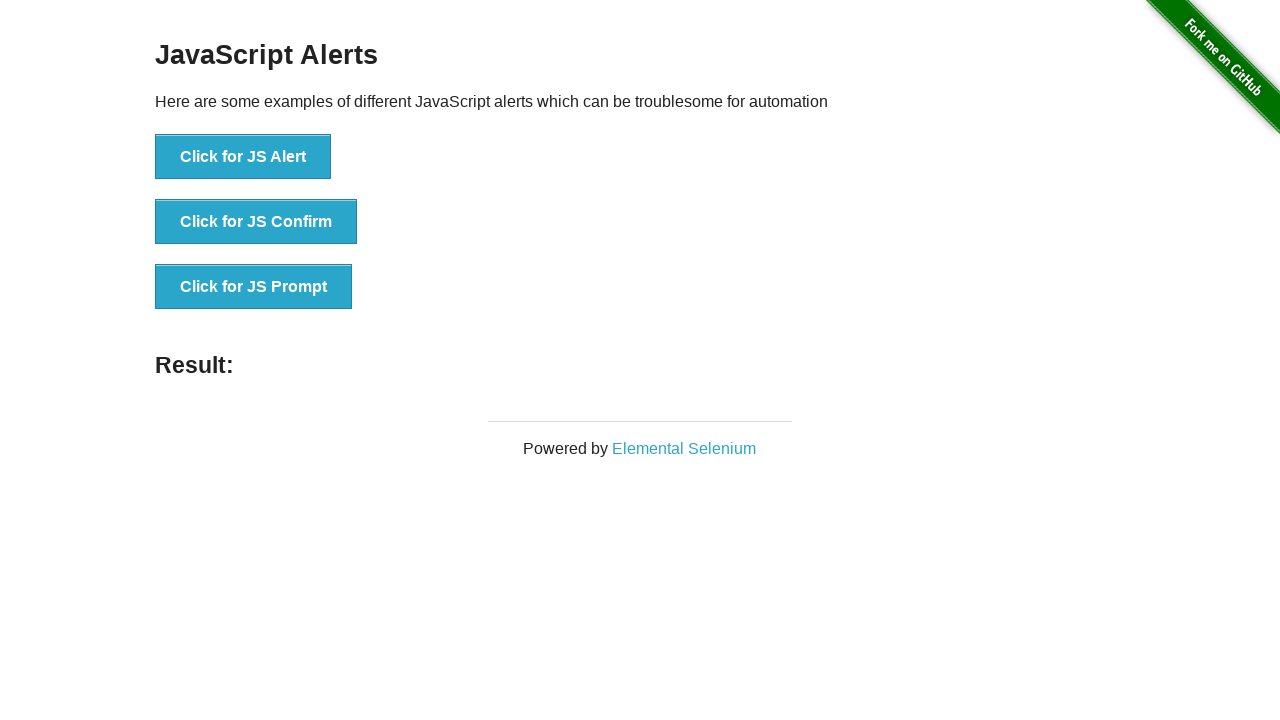

Clicked the 'Click for JS Prompt' button at (254, 287) on text=Click for JS Prompt
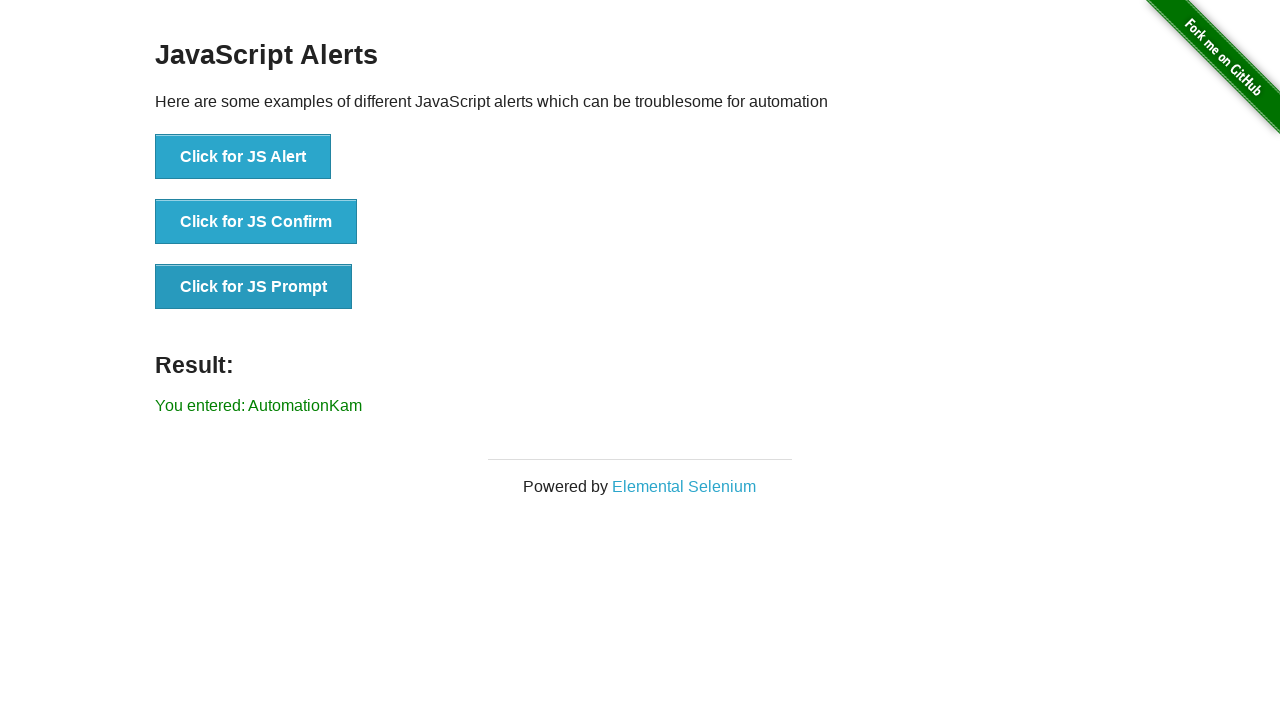

Located the result message element
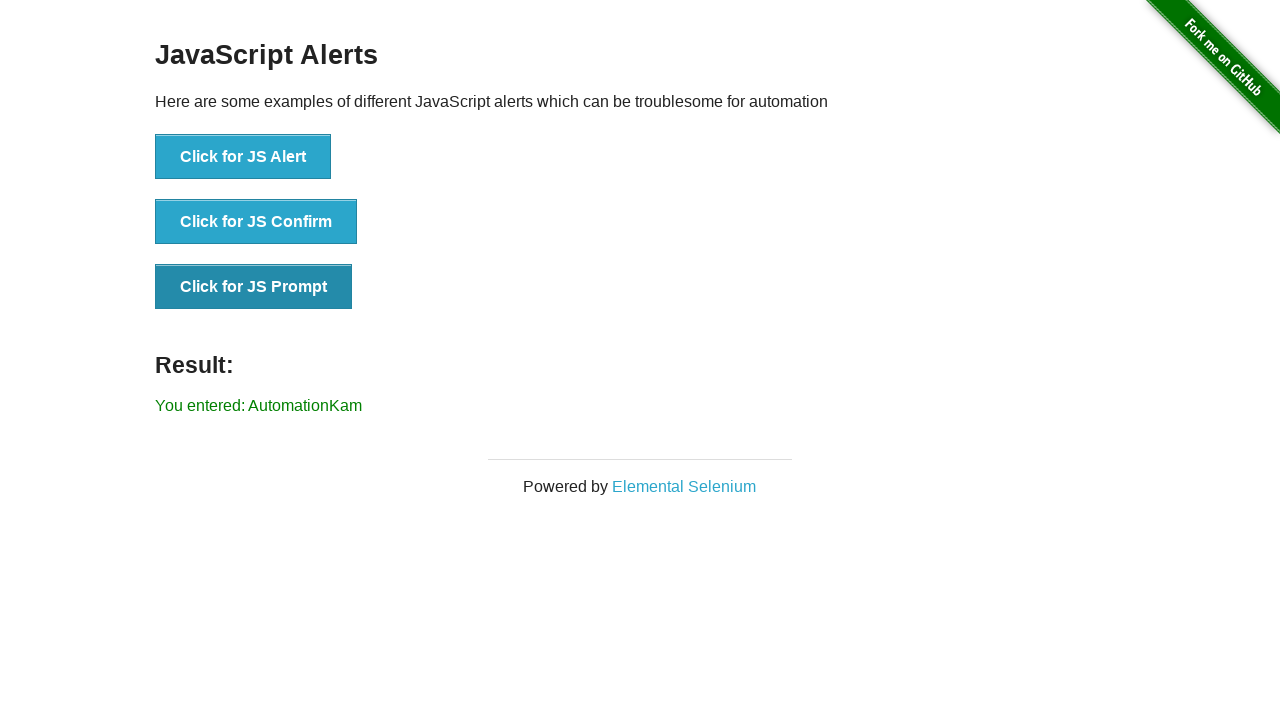

Verified result message displays 'You entered: AutomationKam'
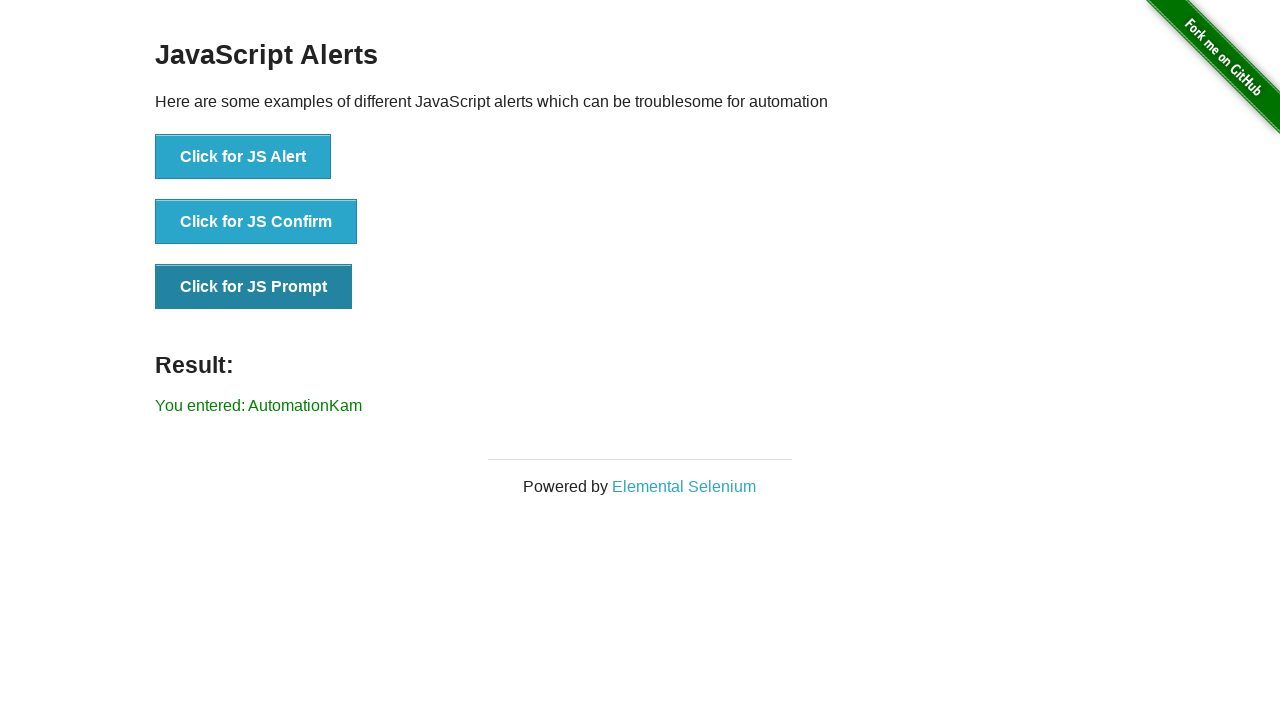

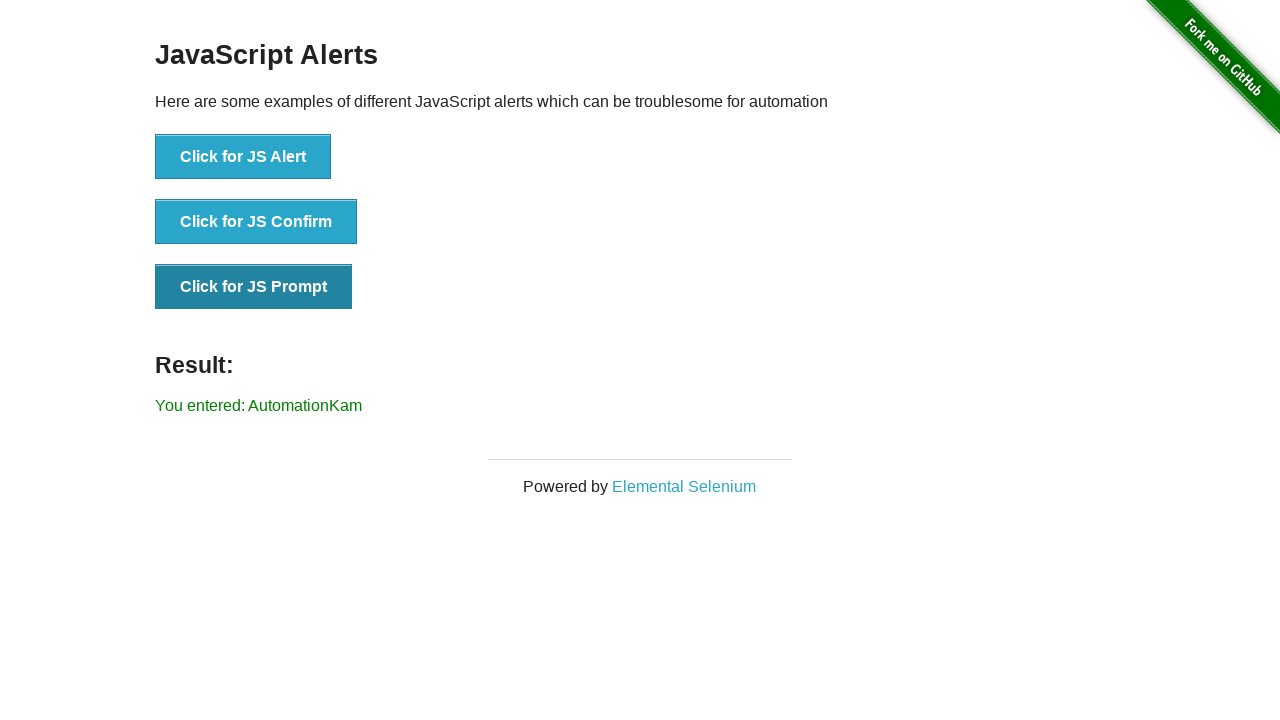